Tests that the text input field is cleared after adding a todo item.

Starting URL: https://demo.playwright.dev/todomvc

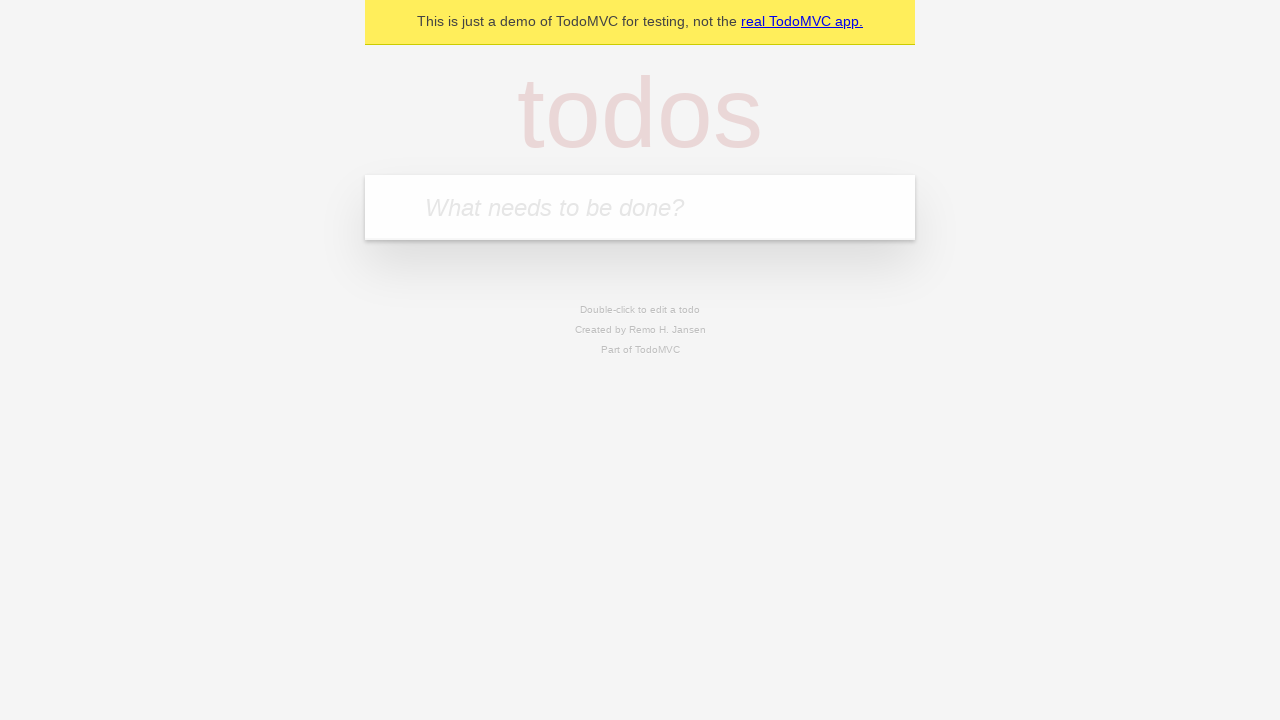

Filled new-todo input field with 'buy some cheese' on .new-todo
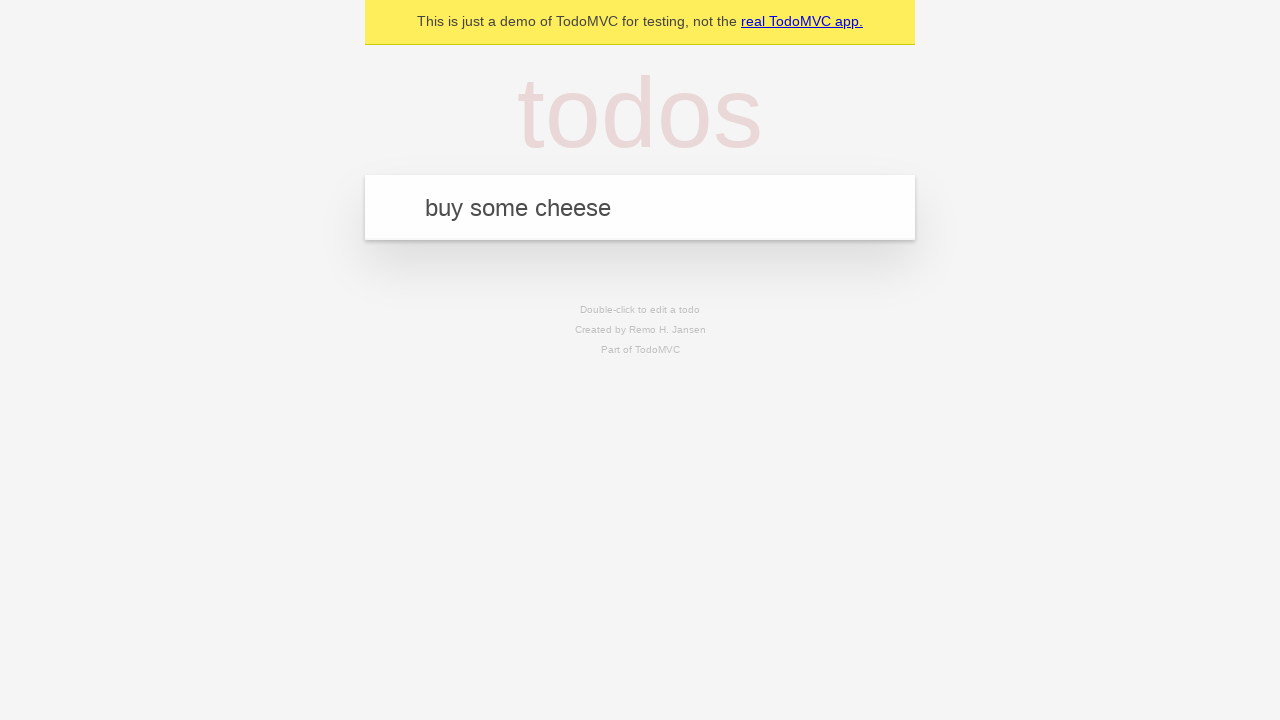

Pressed Enter to add the todo item on .new-todo
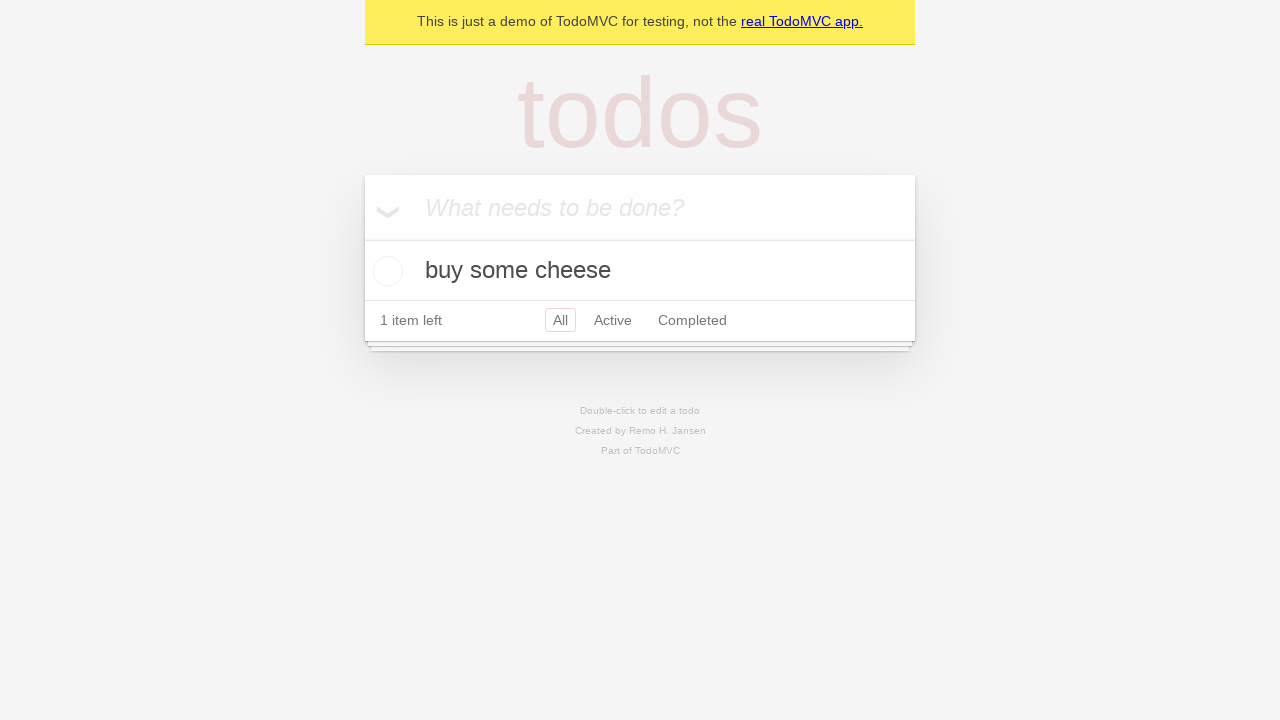

Todo item appeared in the list
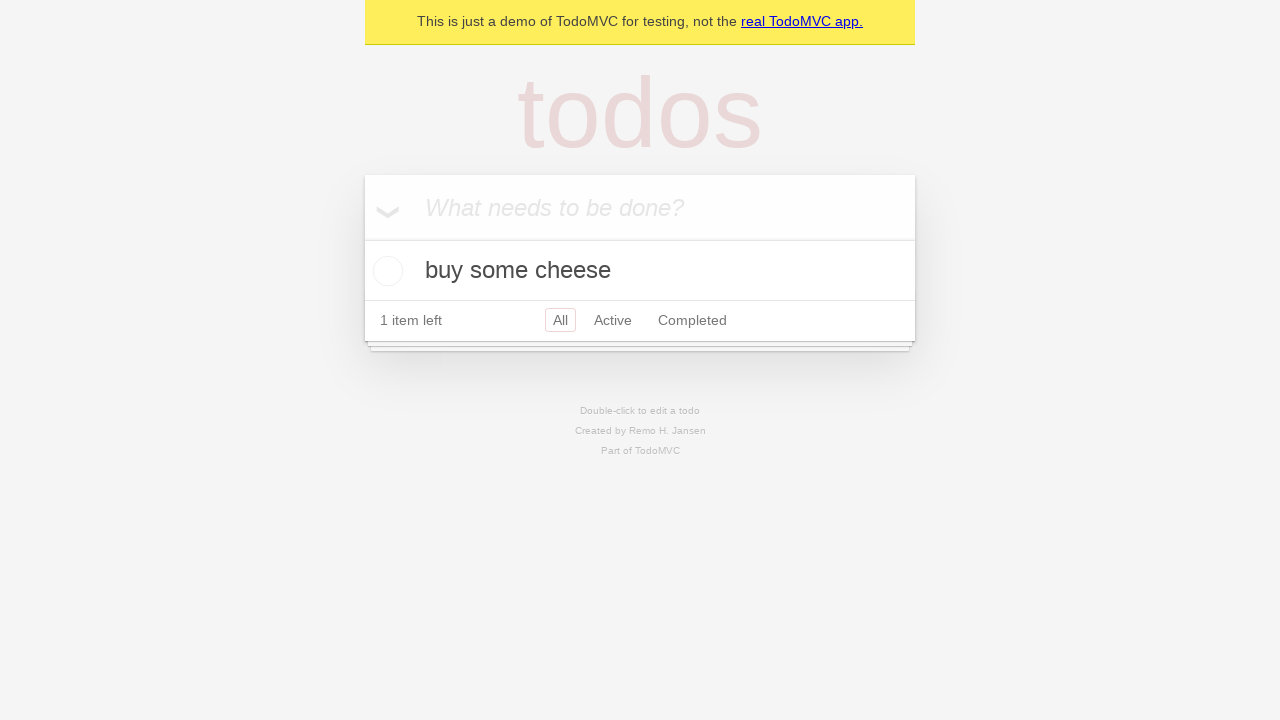

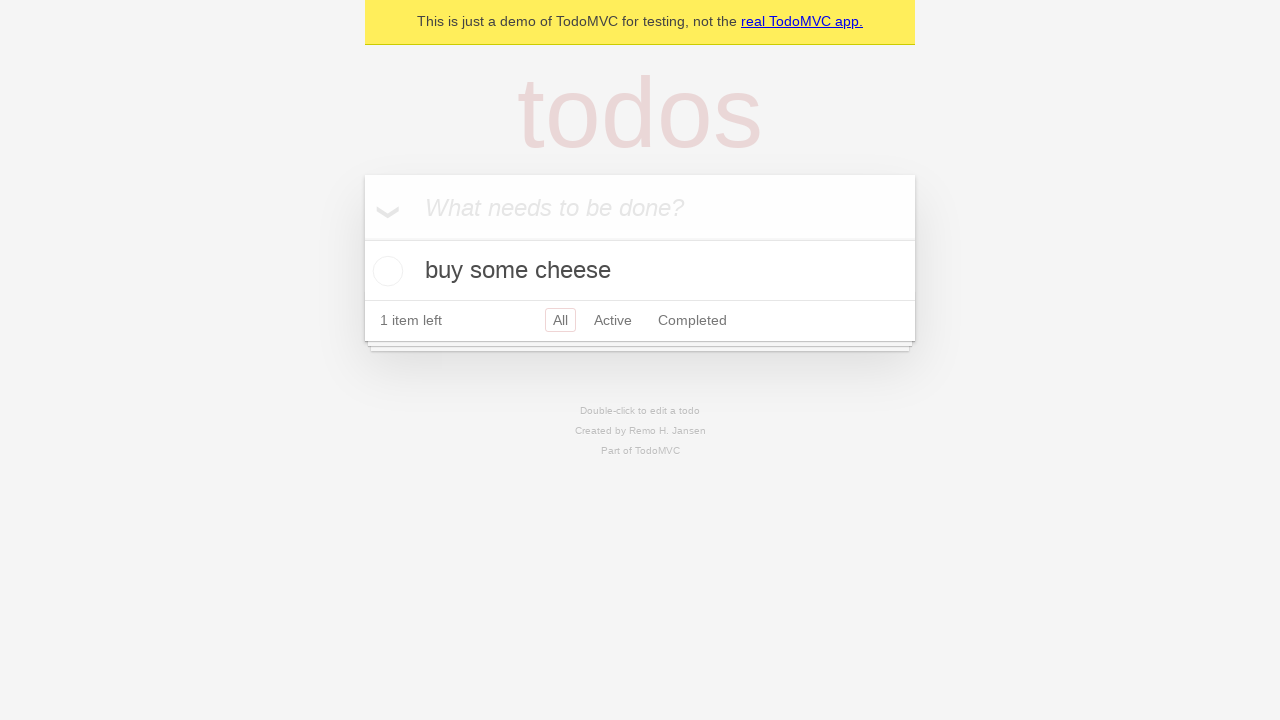